Verifies the CSS color property of the droppable element after drop action

Starting URL: http://jqueryui.com/droppable/

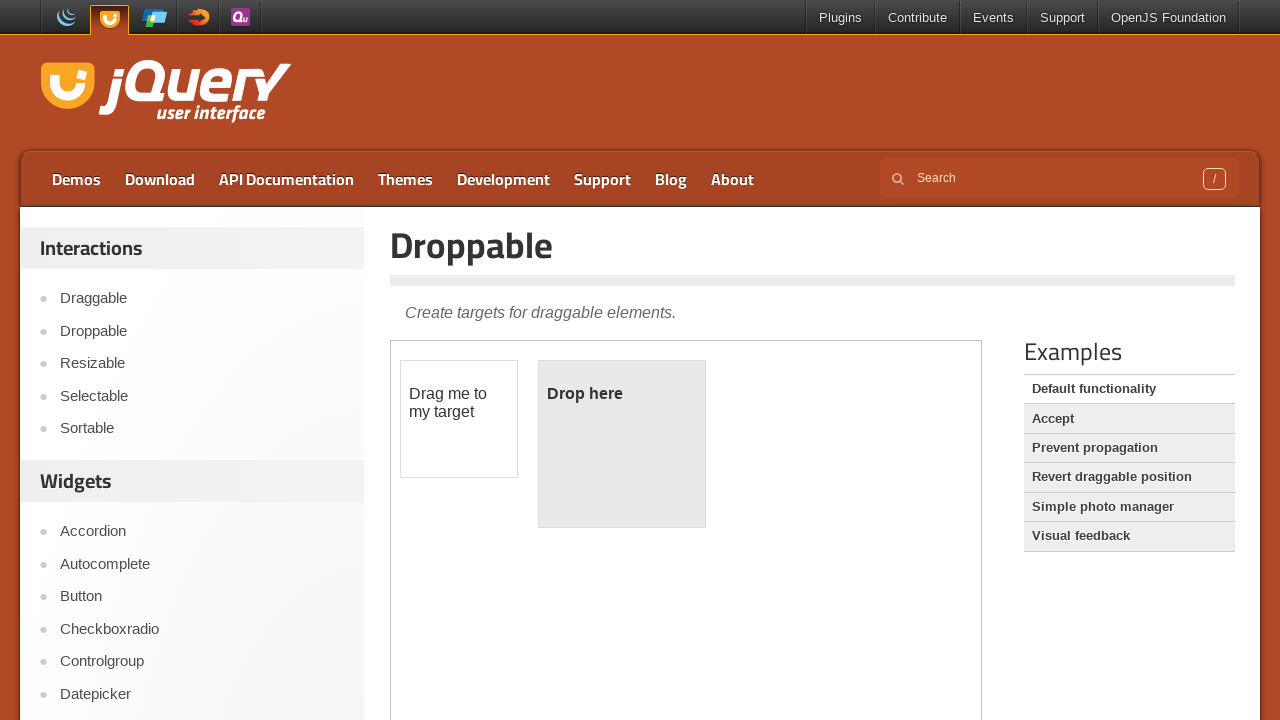

Located iframe containing droppable elements
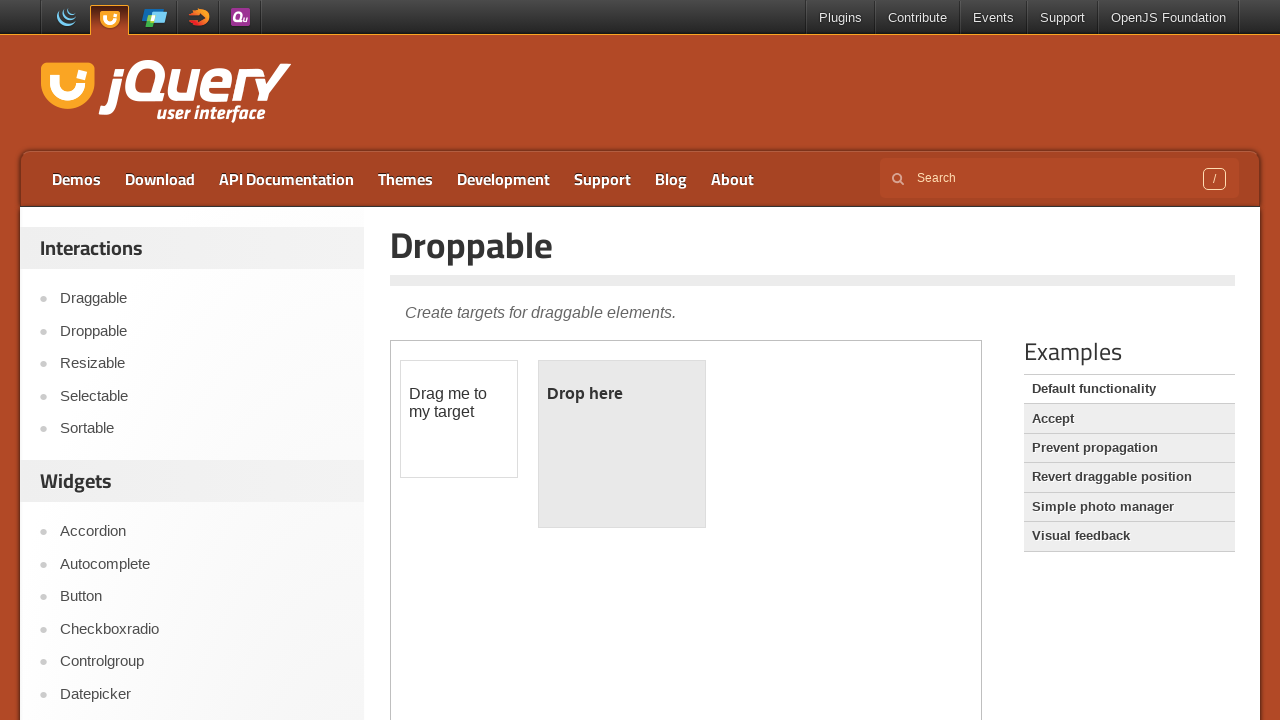

Located draggable element
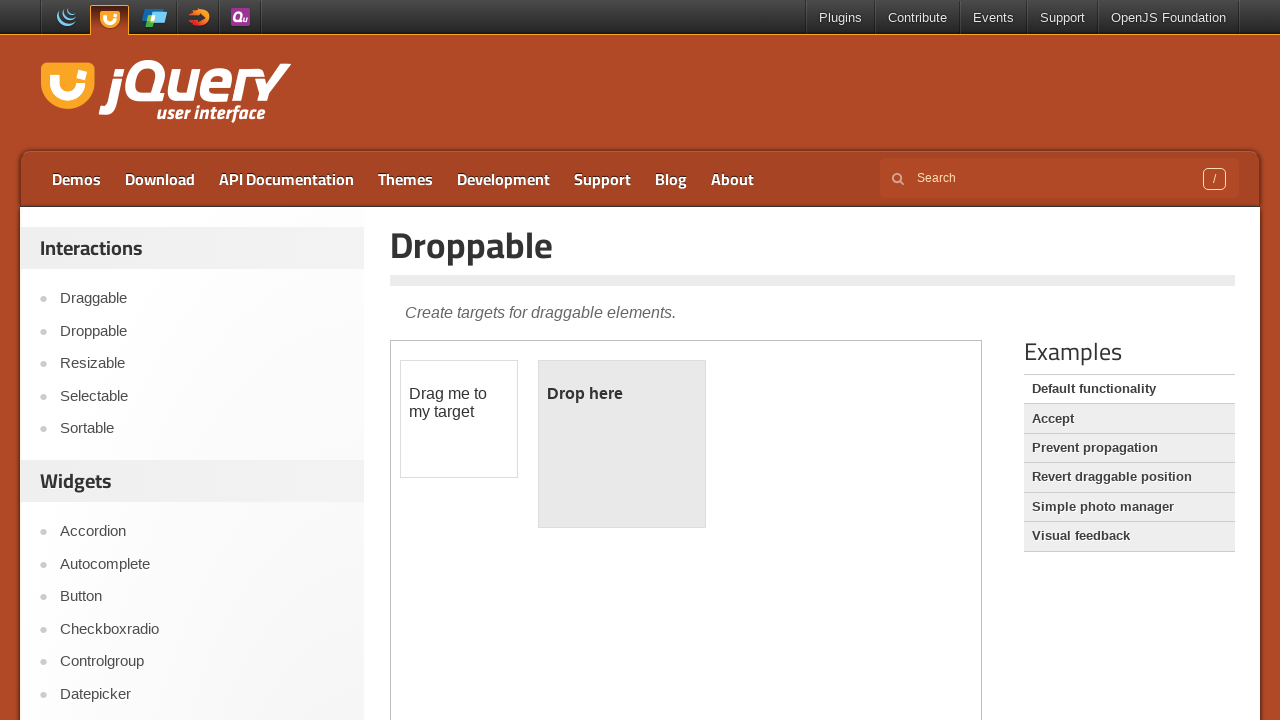

Located droppable element
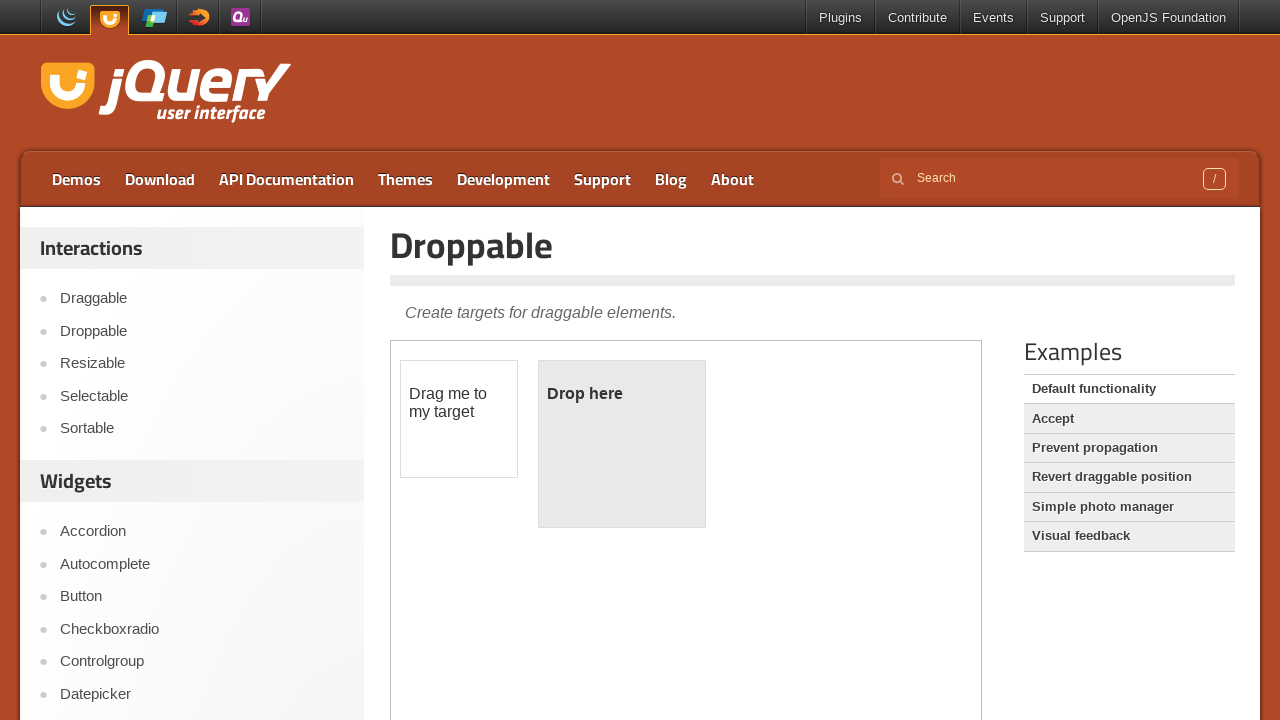

Dragged draggable element onto droppable element at (622, 444)
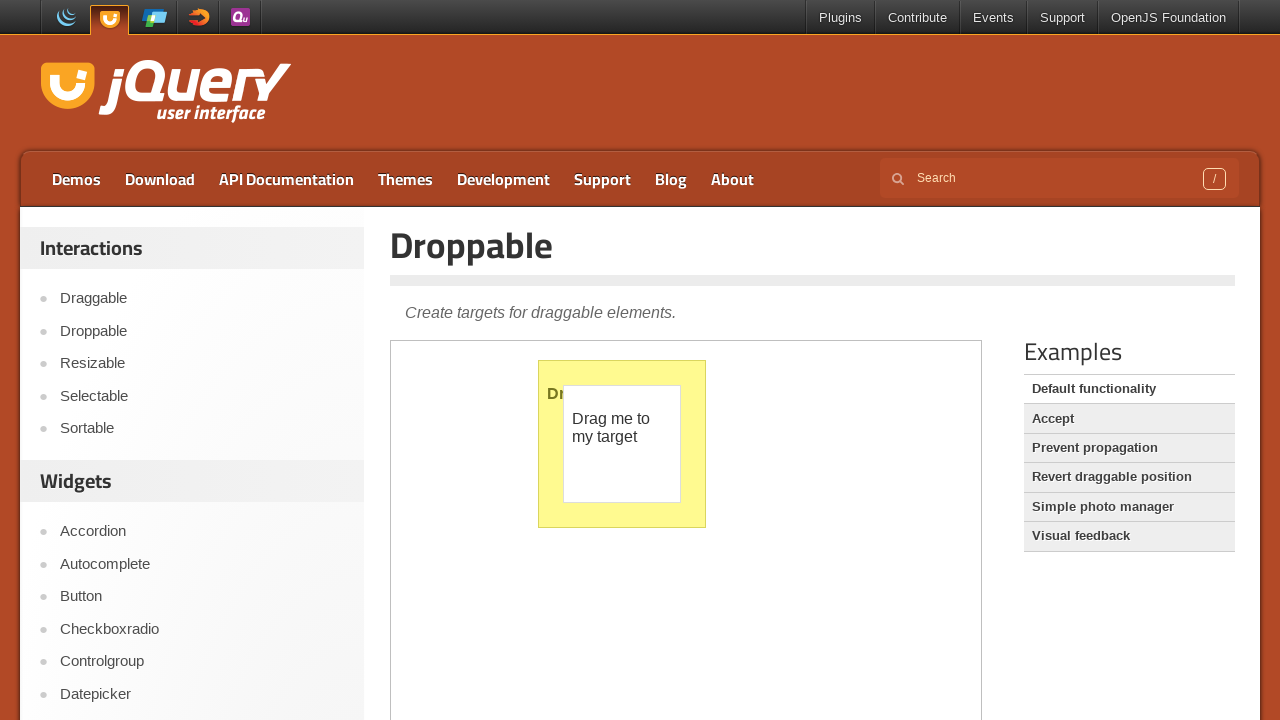

Retrieved computed CSS color property of droppable element after drop action
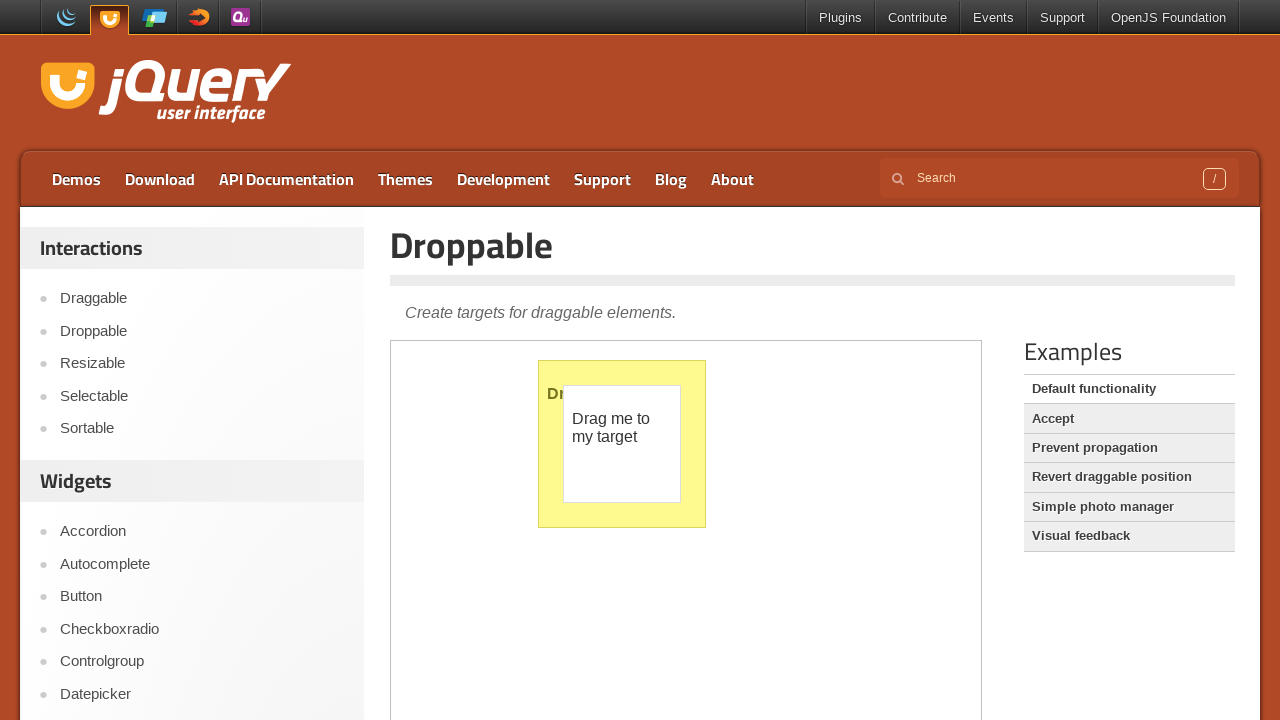

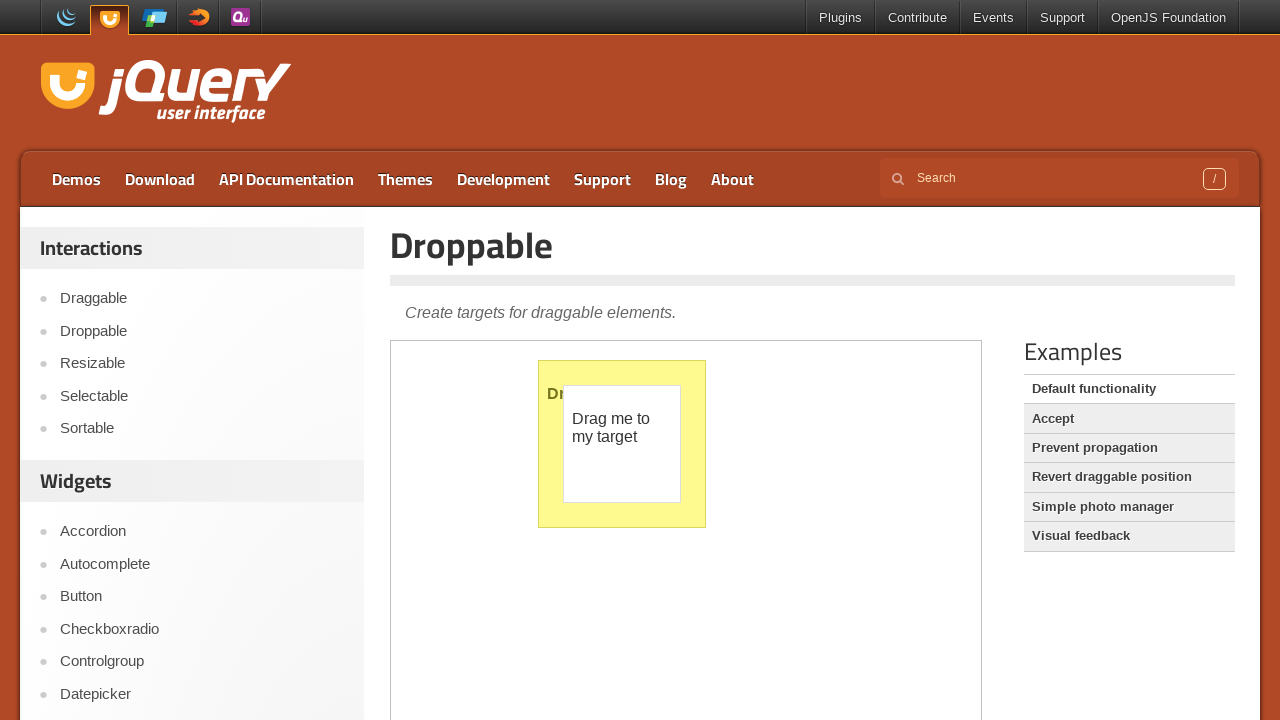